Tests JavaScript confirm dialog by clicking the confirm button and dismissing the dialog

Starting URL: https://the-internet.herokuapp.com/javascript_alerts

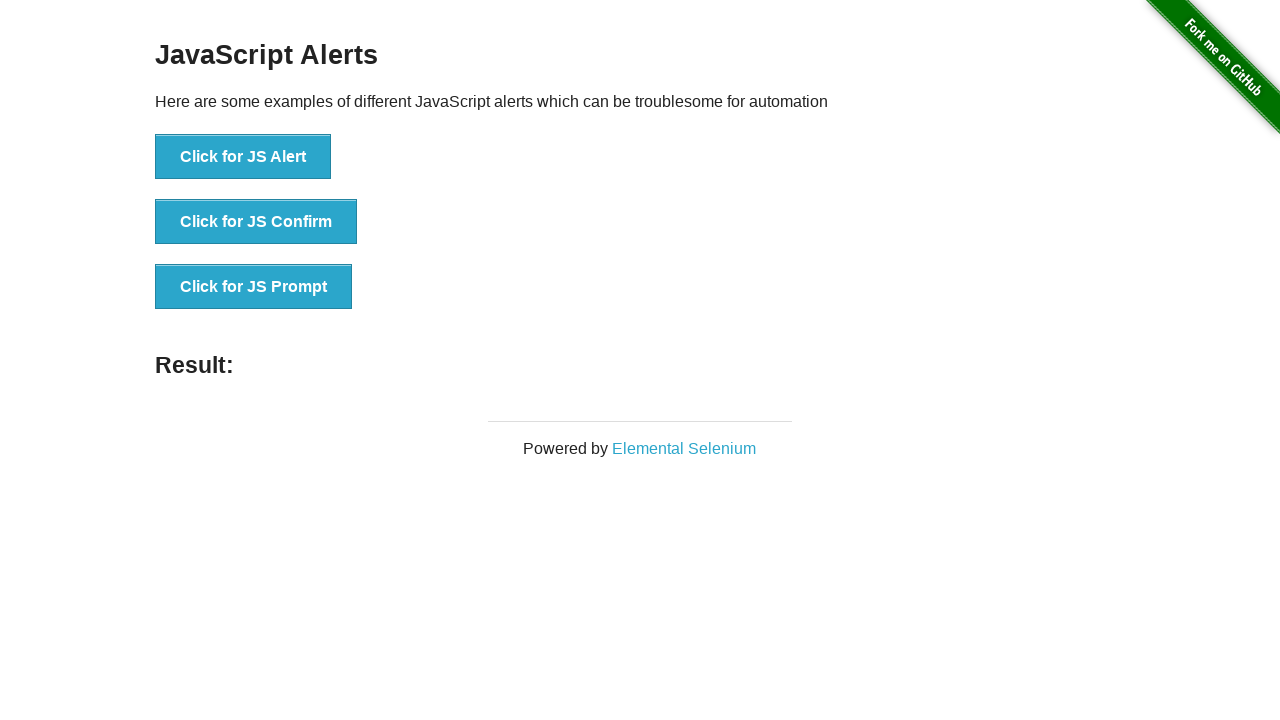

Set up dialog handler to dismiss confirm dialogs
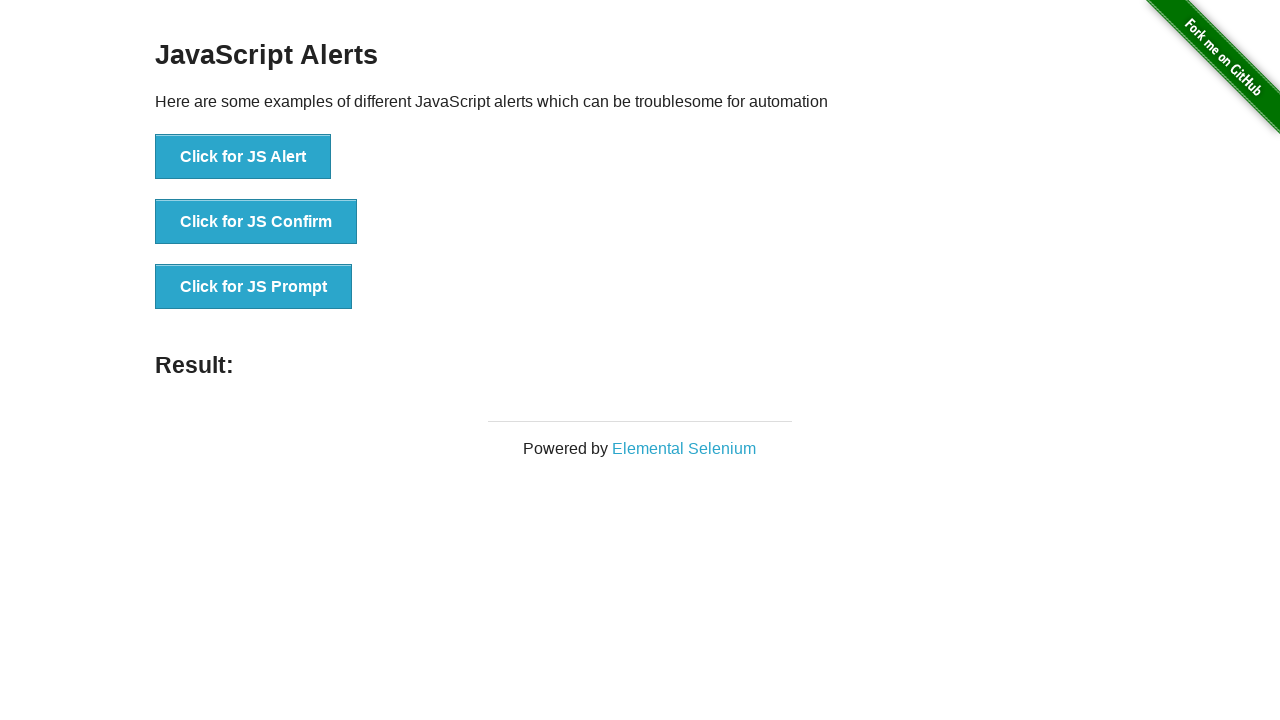

Clicked button to trigger JavaScript confirm dialog at (256, 222) on xpath=//button[@onclick='jsConfirm()']
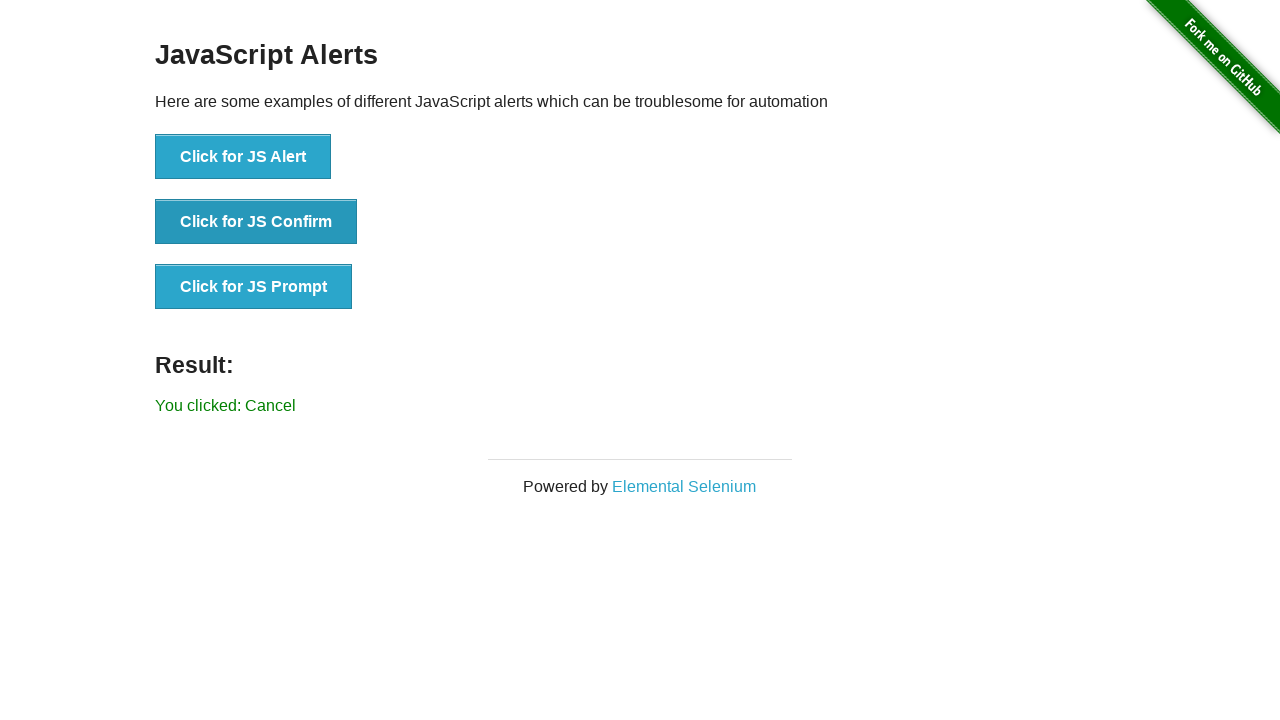

Retrieved result text from page
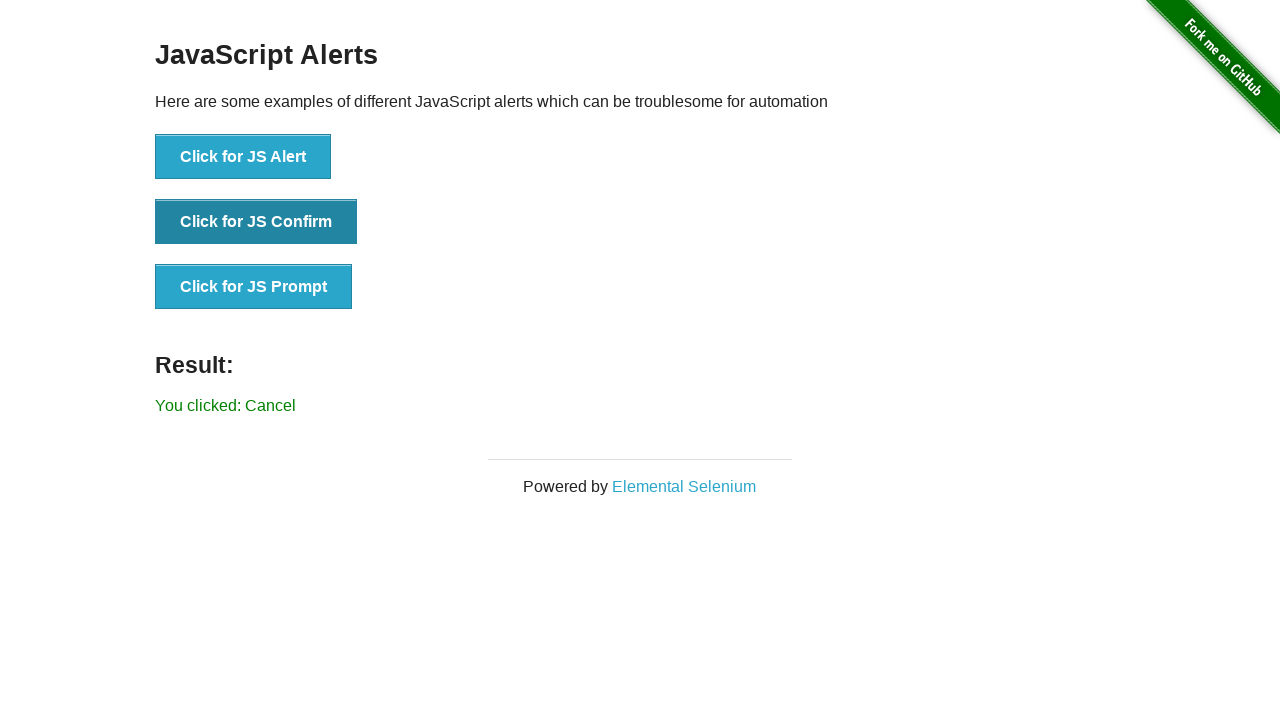

Verified result text shows 'You clicked: Cancel'
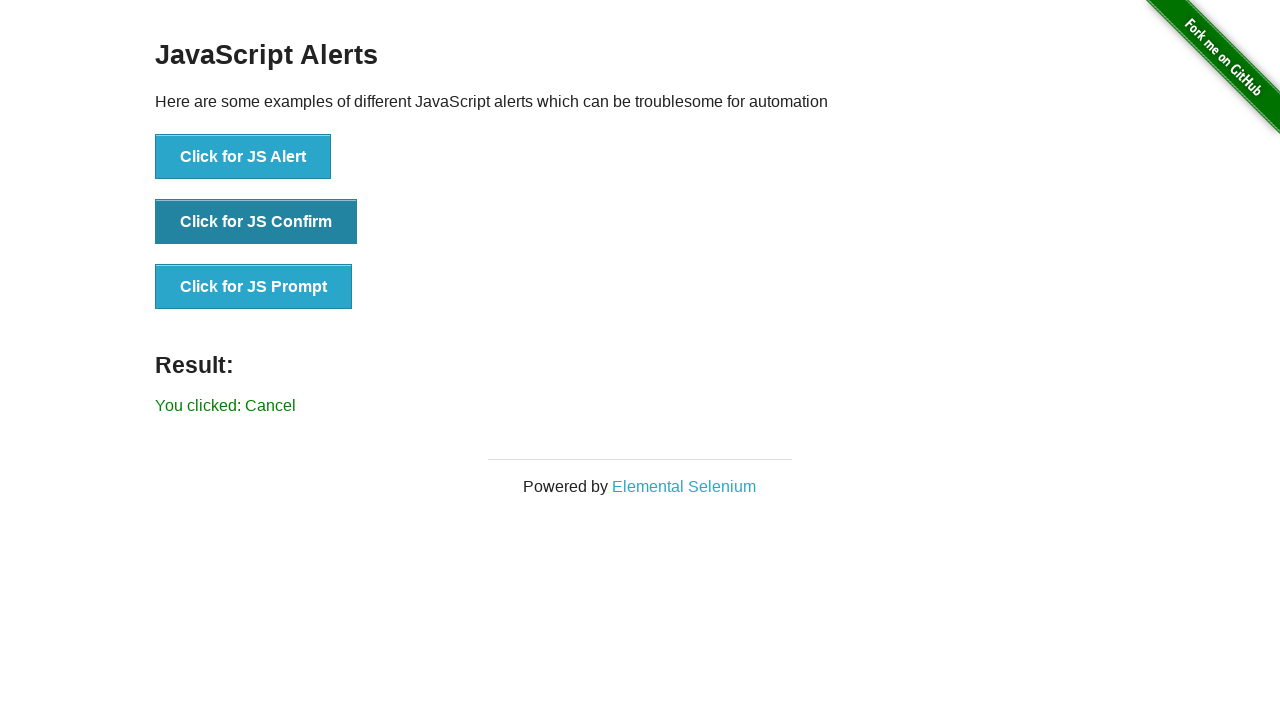

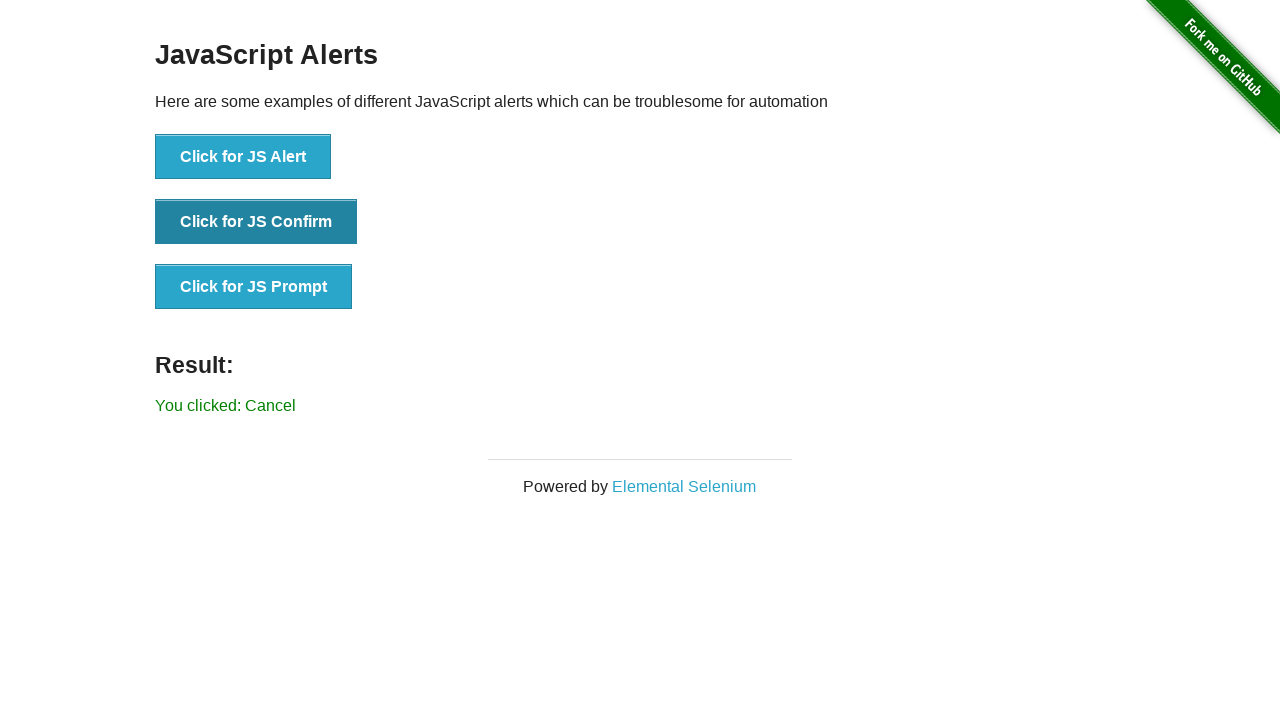